Tests handling of new browser tabs/popups when clicking a link that opens a new window, then switches between tabs

Starting URL: https://www.techglobal-training.com/

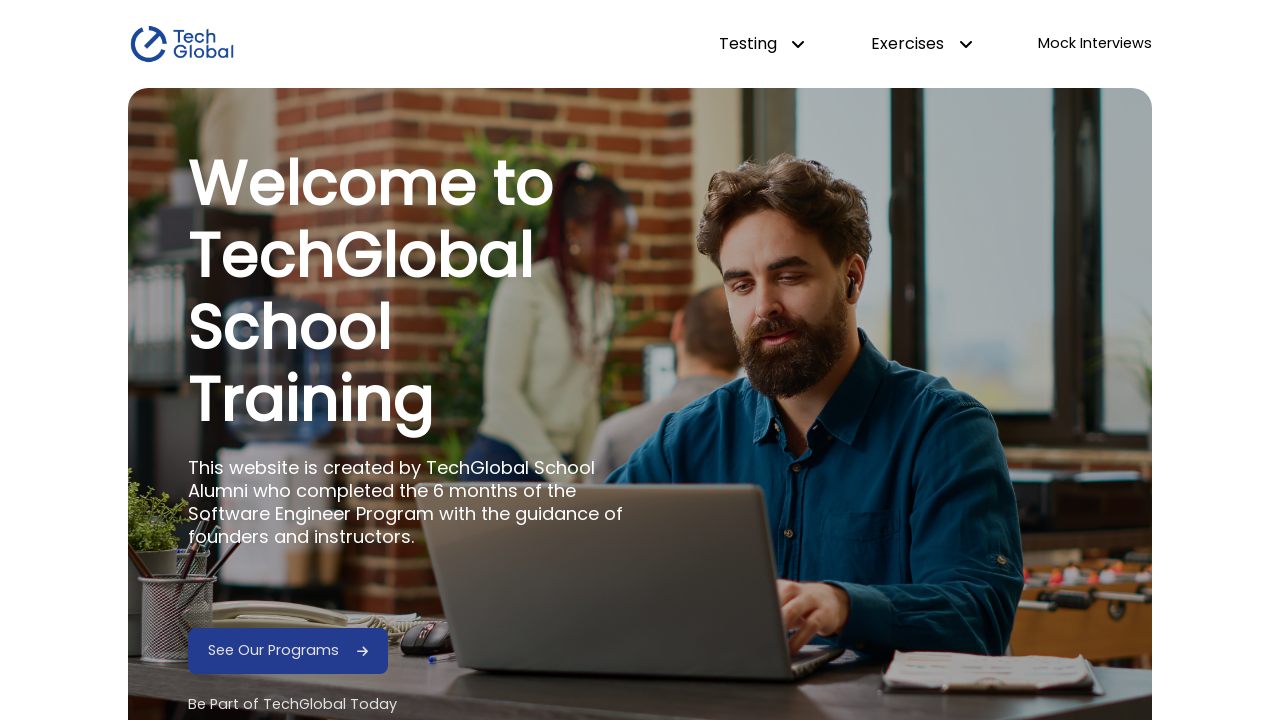

Clicked 'See Our Programs' link and new tab opened at (274, 651) on internal:role=link[name="See Our Programs"i]
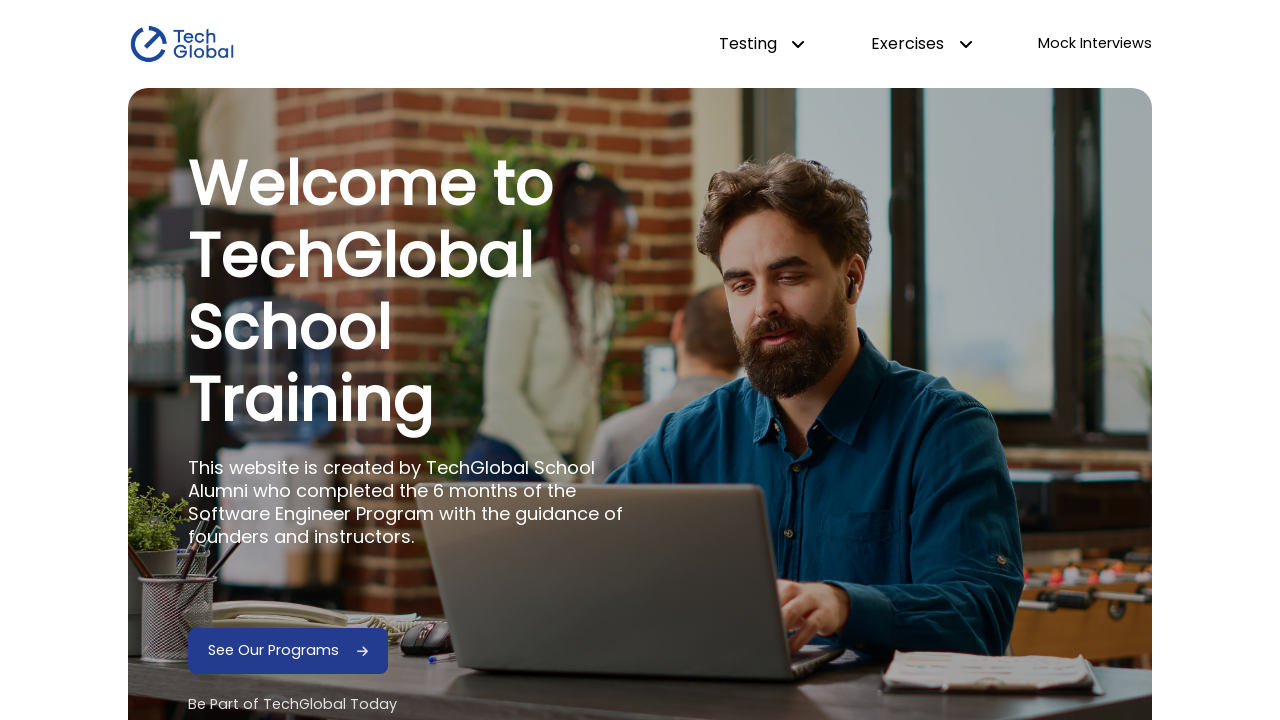

New tab loaded and 'What do we offer?' text appeared
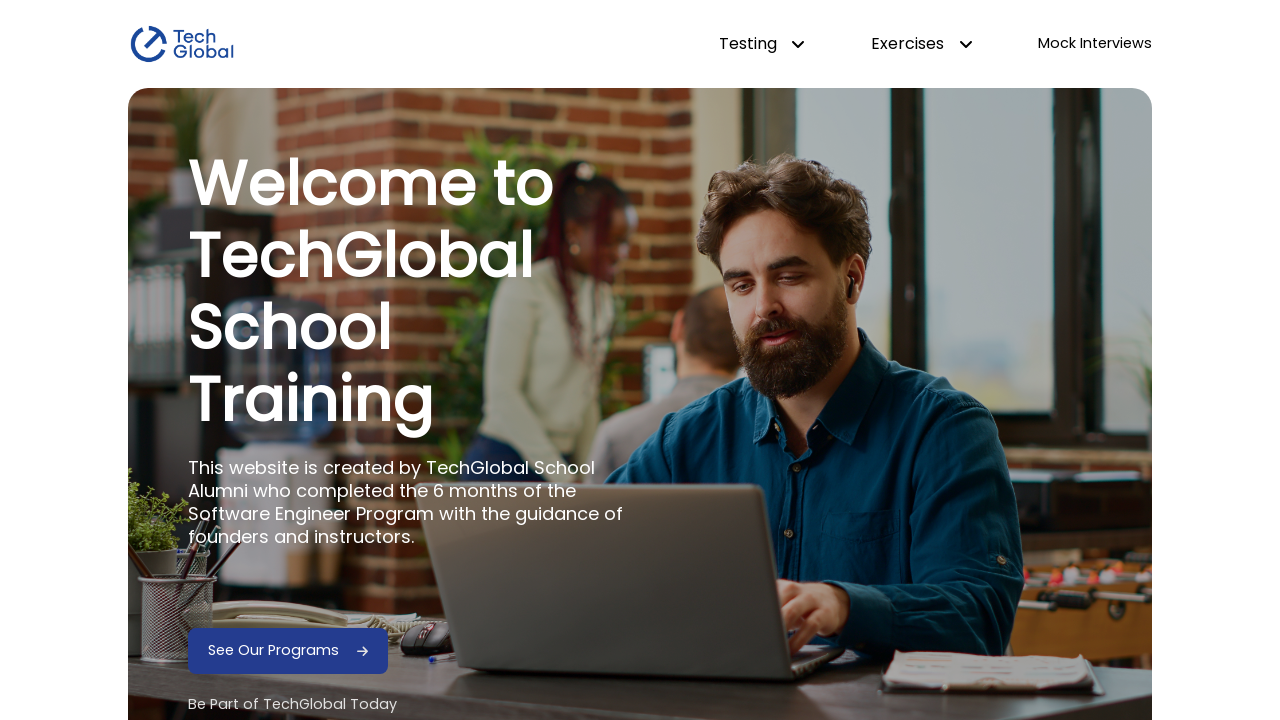

Switched back to original tab
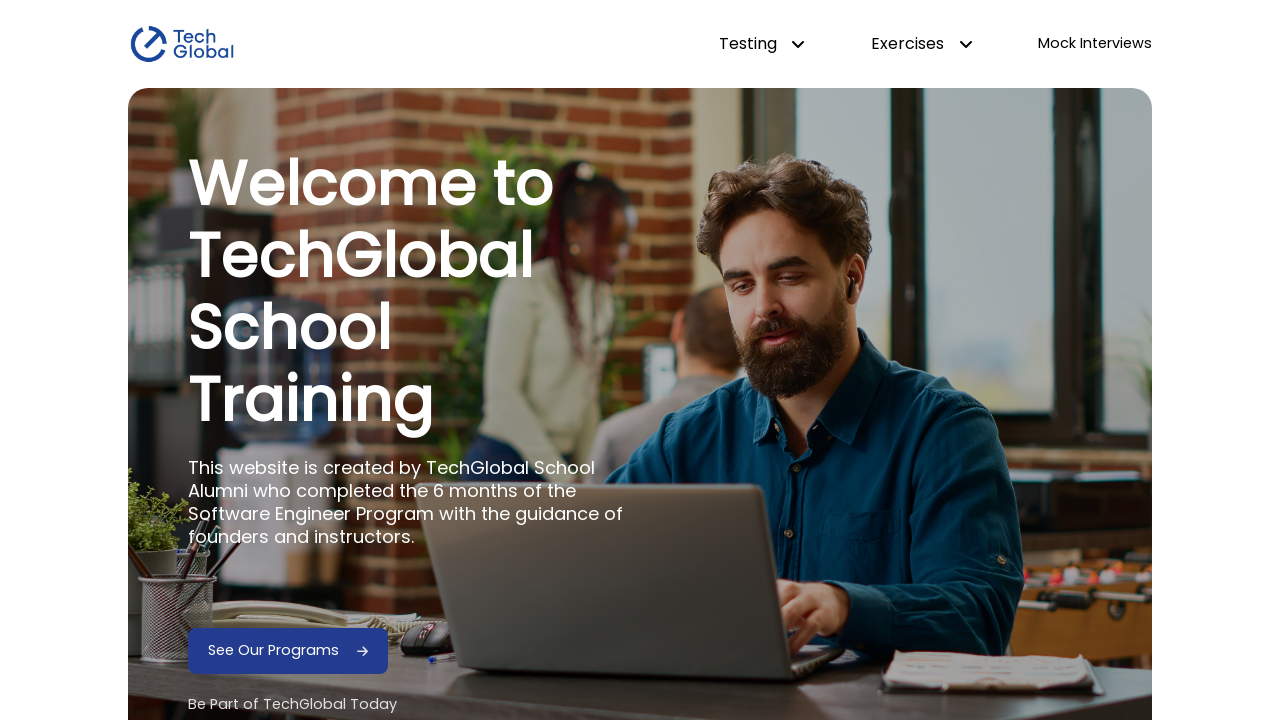

Verified original page still displays 'Welcome to TechGlobal'
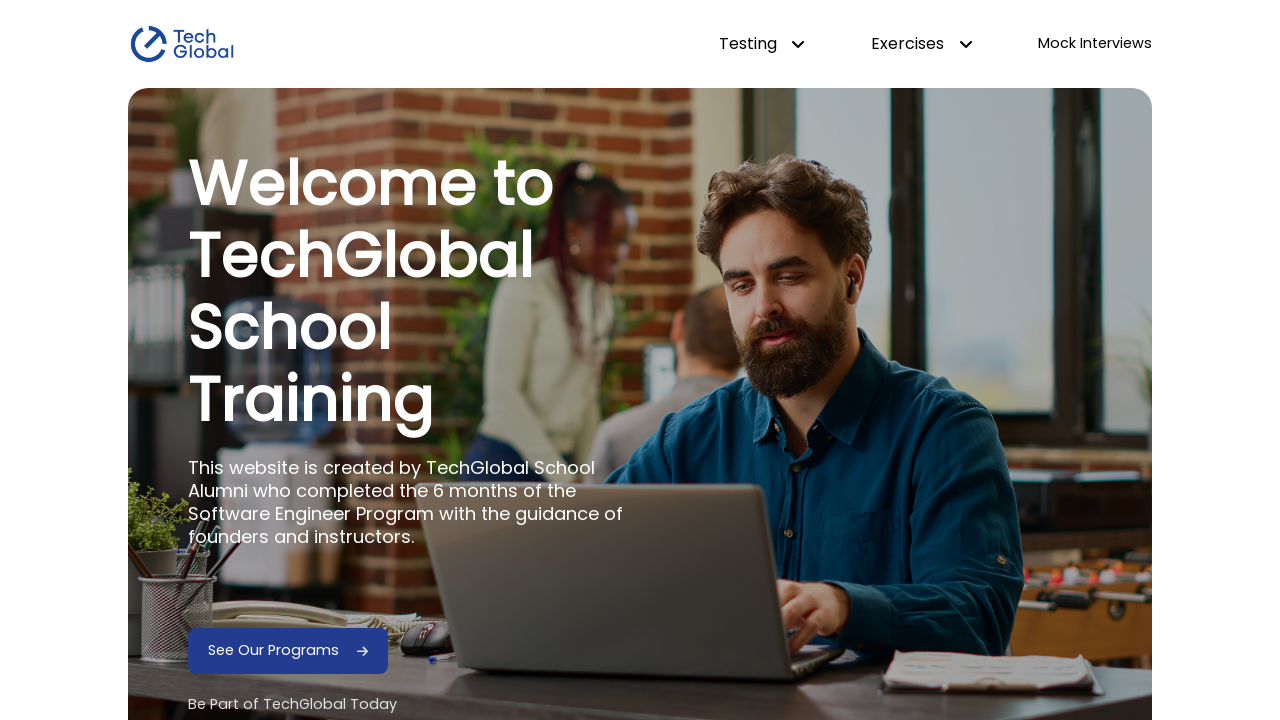

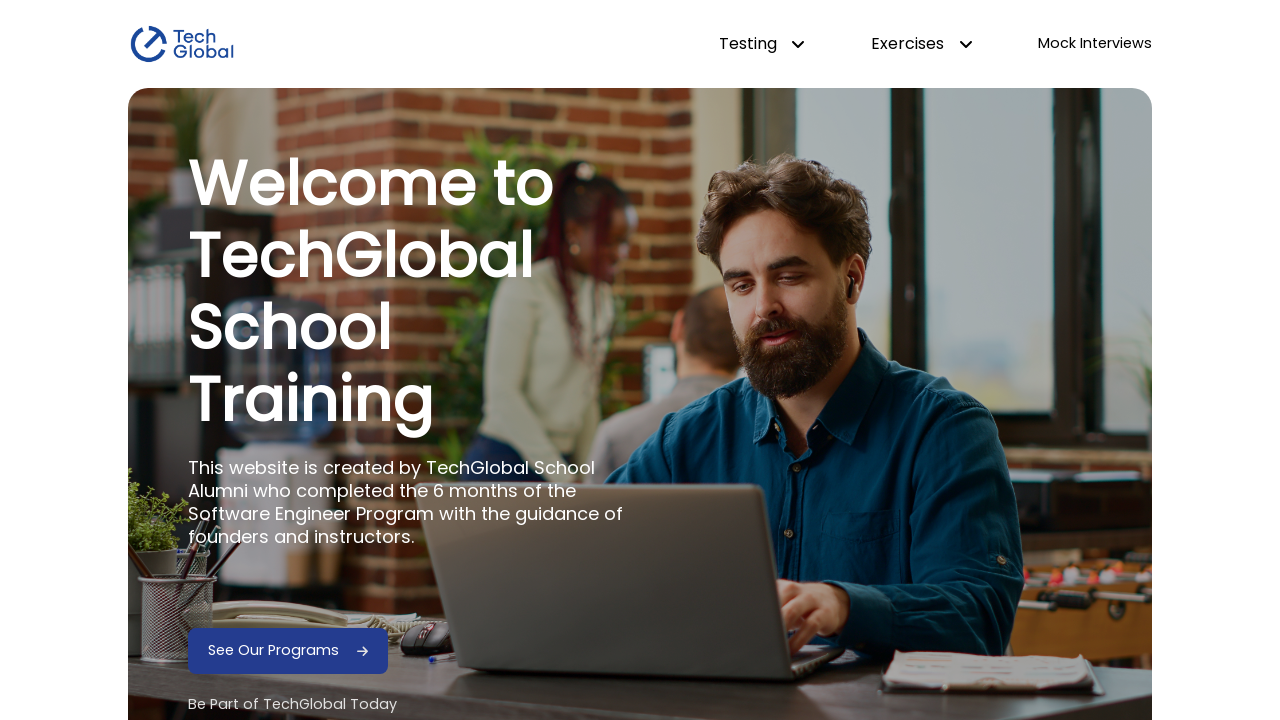